Tests filtering to display only completed items

Starting URL: https://demo.playwright.dev/todomvc

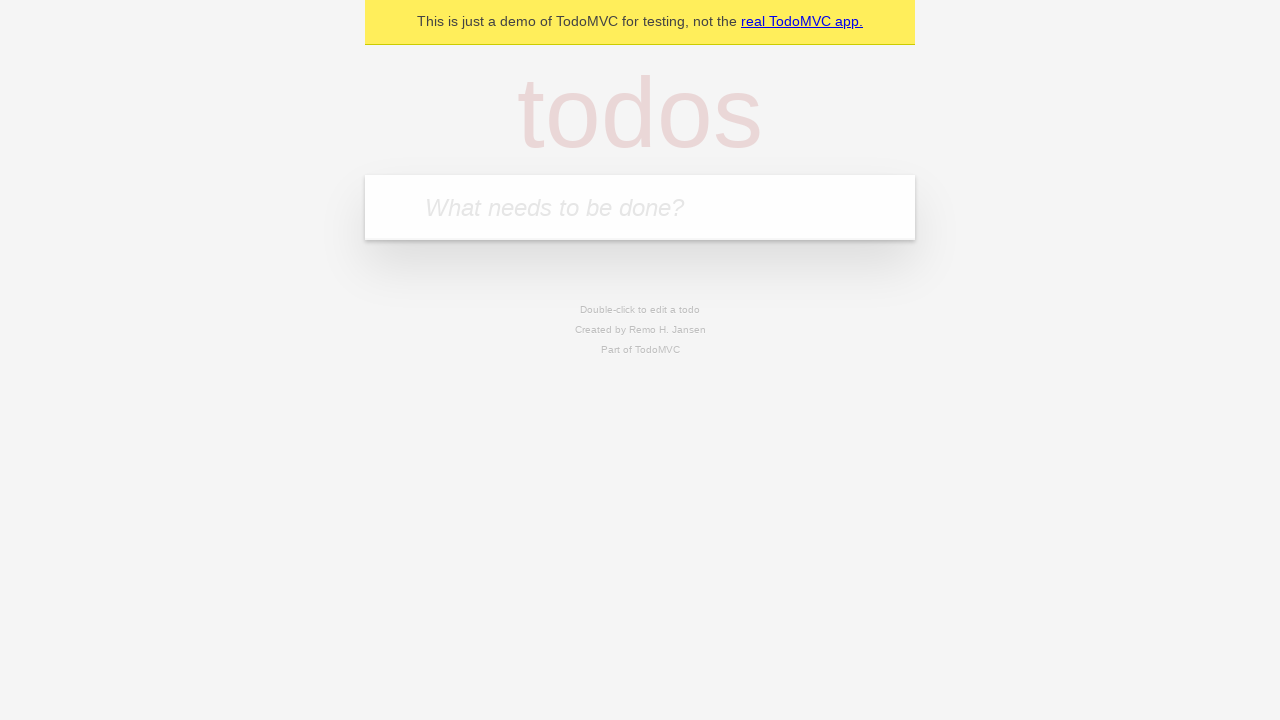

Filled todo input with 'buy some cheese' on internal:attr=[placeholder="What needs to be done?"i]
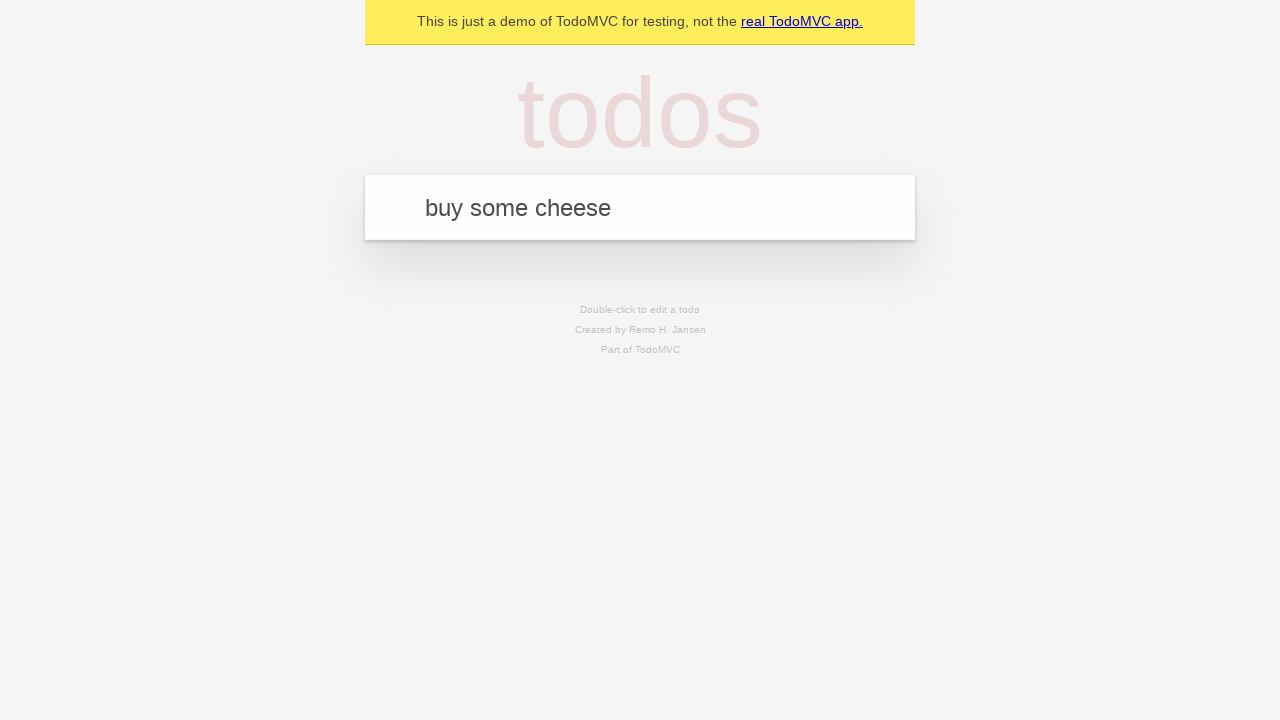

Pressed Enter to add todo 'buy some cheese' on internal:attr=[placeholder="What needs to be done?"i]
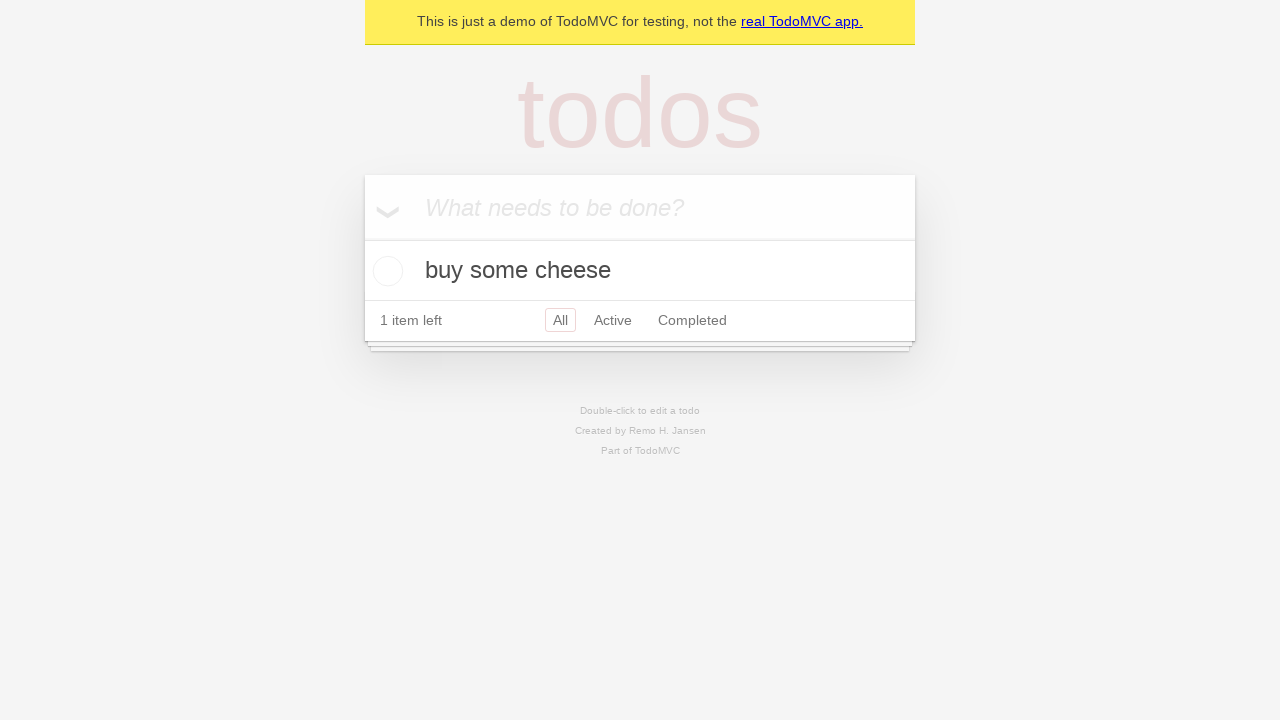

Filled todo input with 'feed the cat' on internal:attr=[placeholder="What needs to be done?"i]
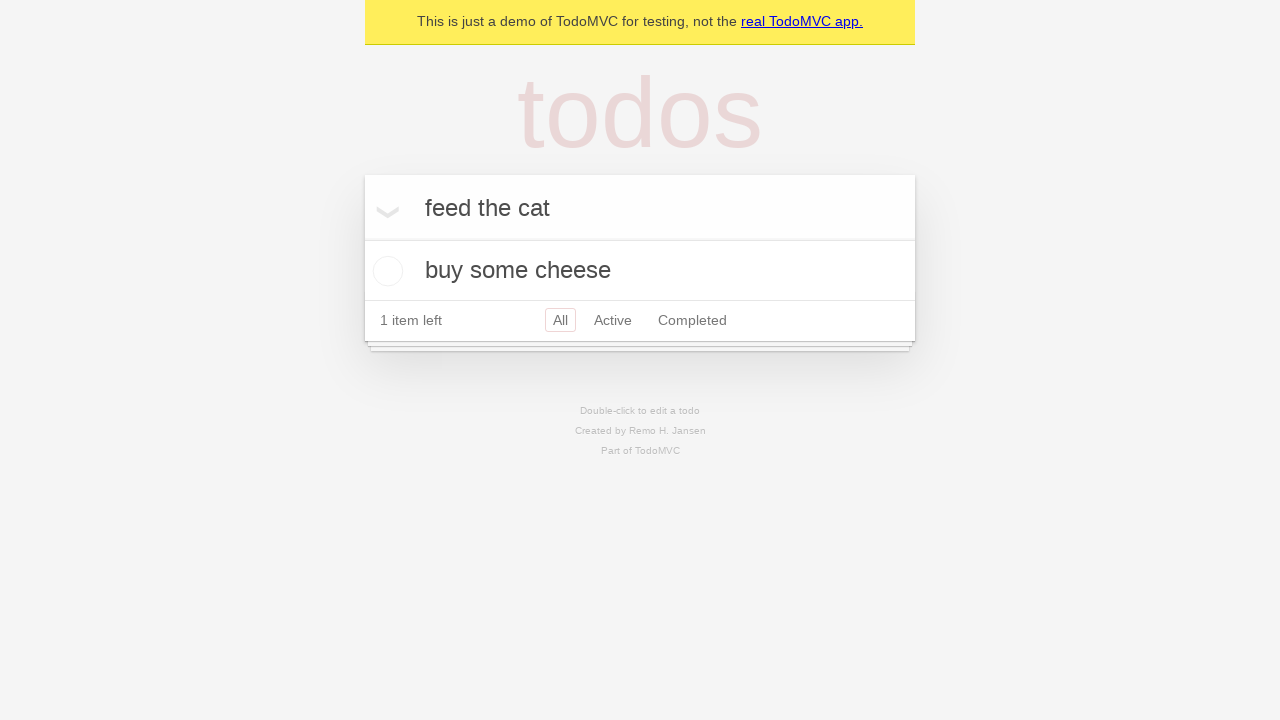

Pressed Enter to add todo 'feed the cat' on internal:attr=[placeholder="What needs to be done?"i]
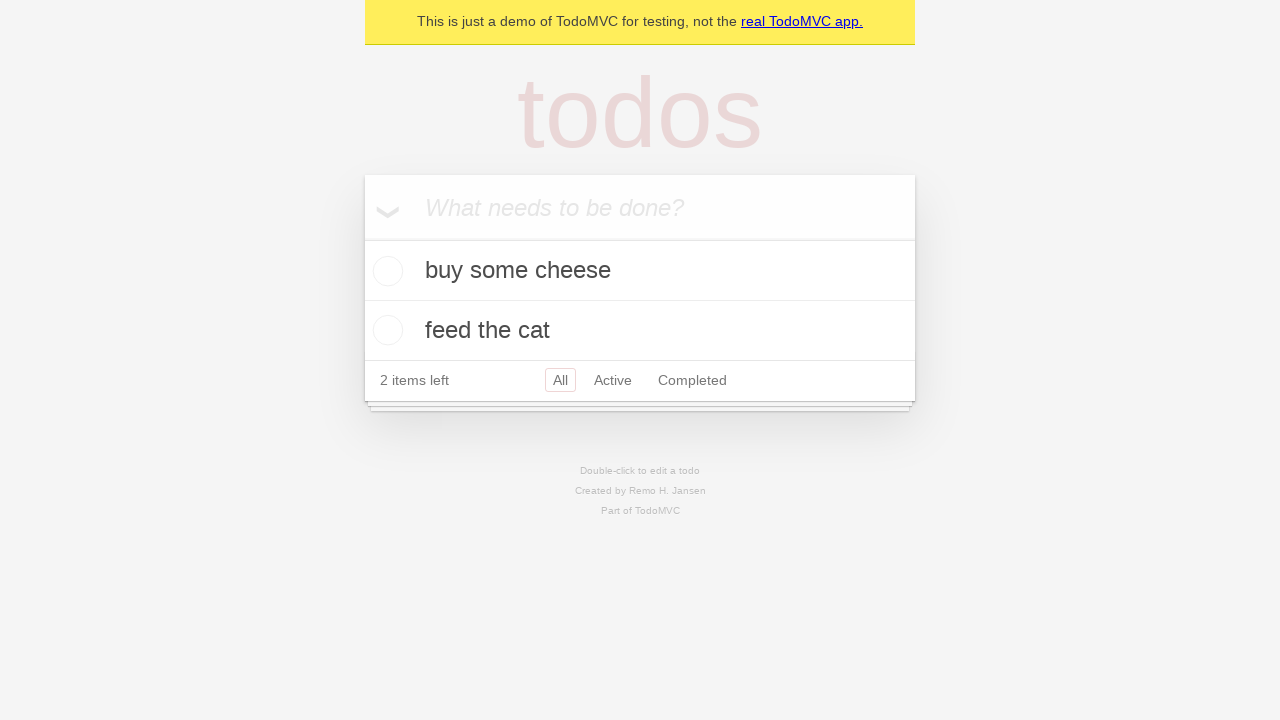

Filled todo input with 'book a doctors appointment' on internal:attr=[placeholder="What needs to be done?"i]
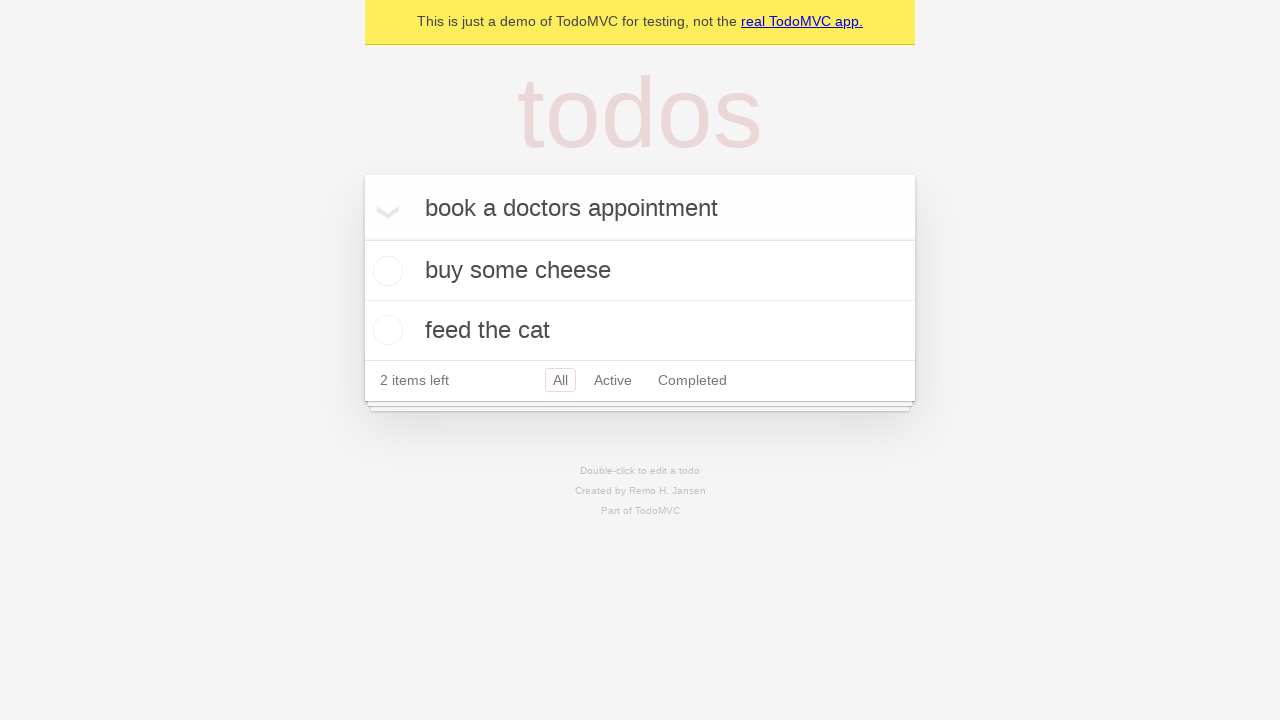

Pressed Enter to add todo 'book a doctors appointment' on internal:attr=[placeholder="What needs to be done?"i]
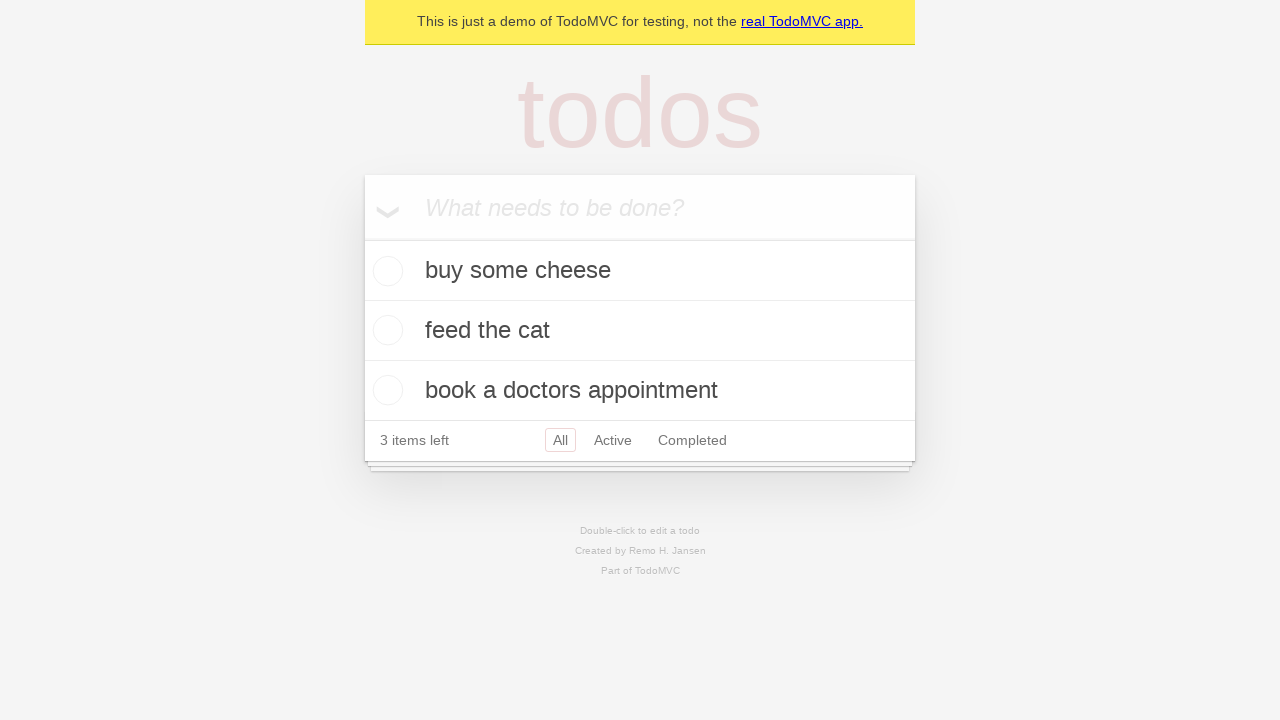

Waited for all todos to be added to localStorage
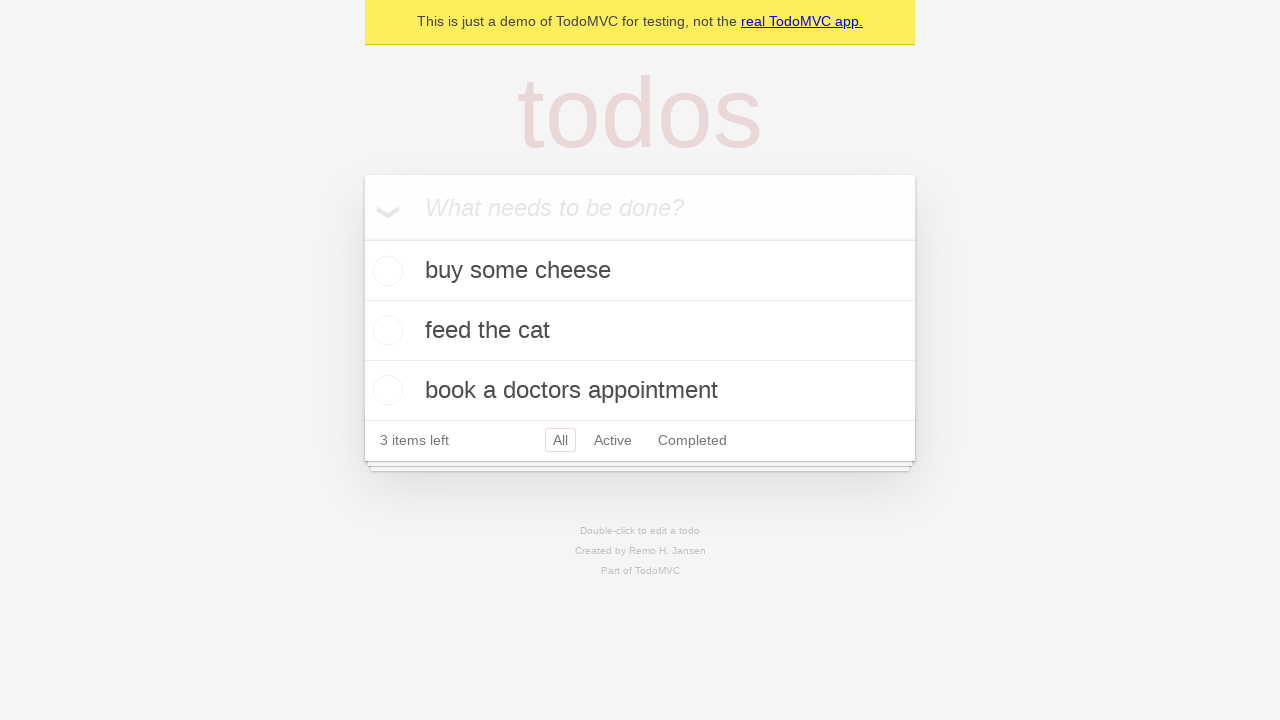

Checked the second todo item to mark it as completed at (385, 330) on internal:testid=[data-testid="todo-item"s] >> nth=1 >> internal:role=checkbox
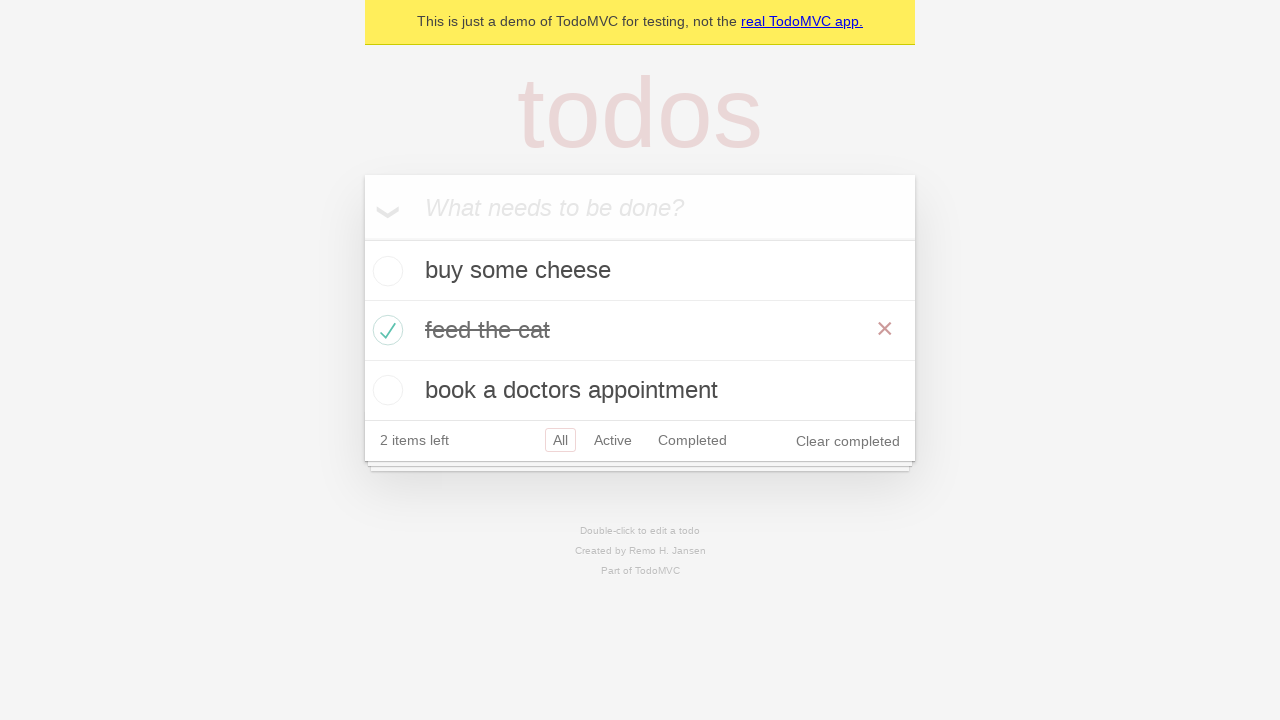

Waited for todo completion to be saved to localStorage
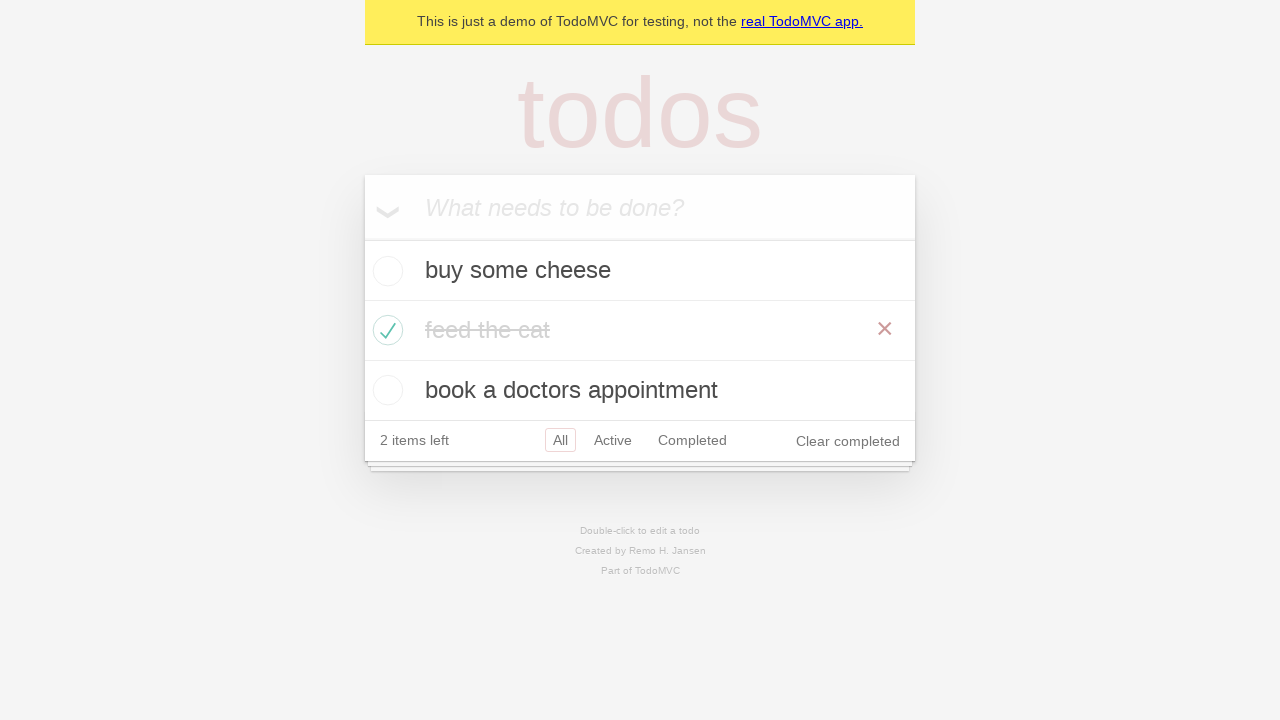

Clicked Completed filter to display only completed items at (692, 440) on internal:role=link[name="Completed"i]
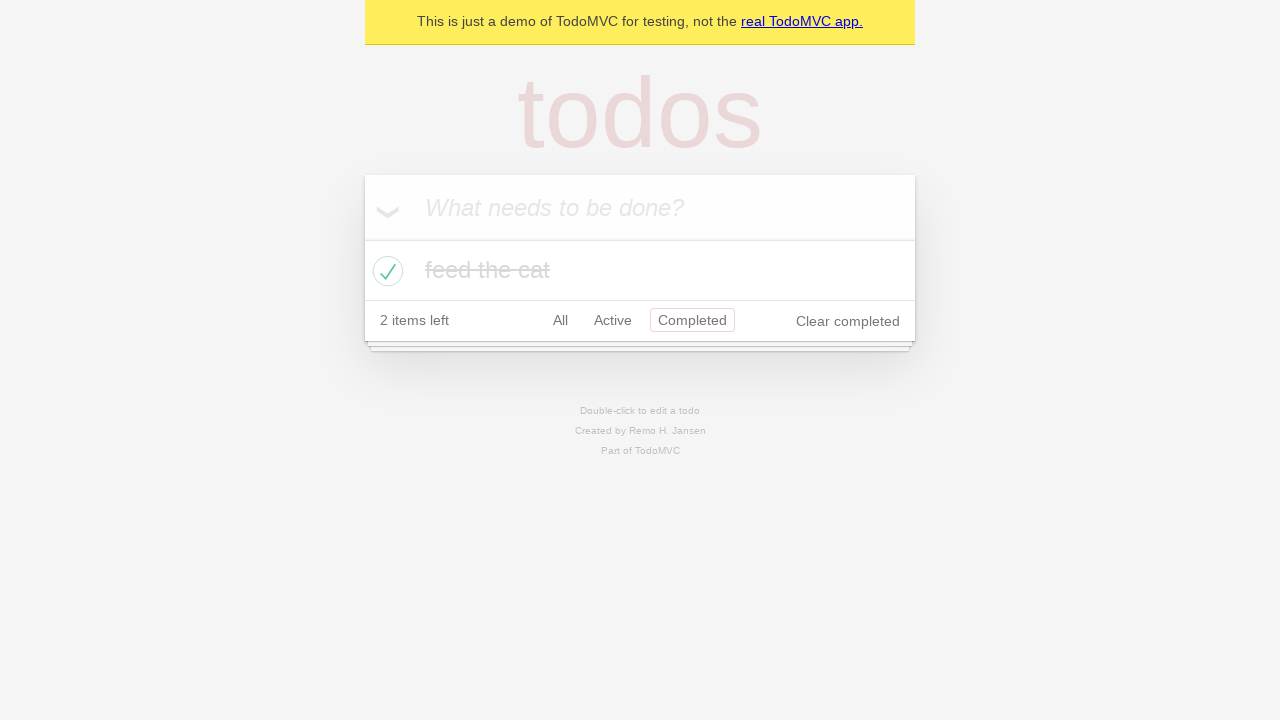

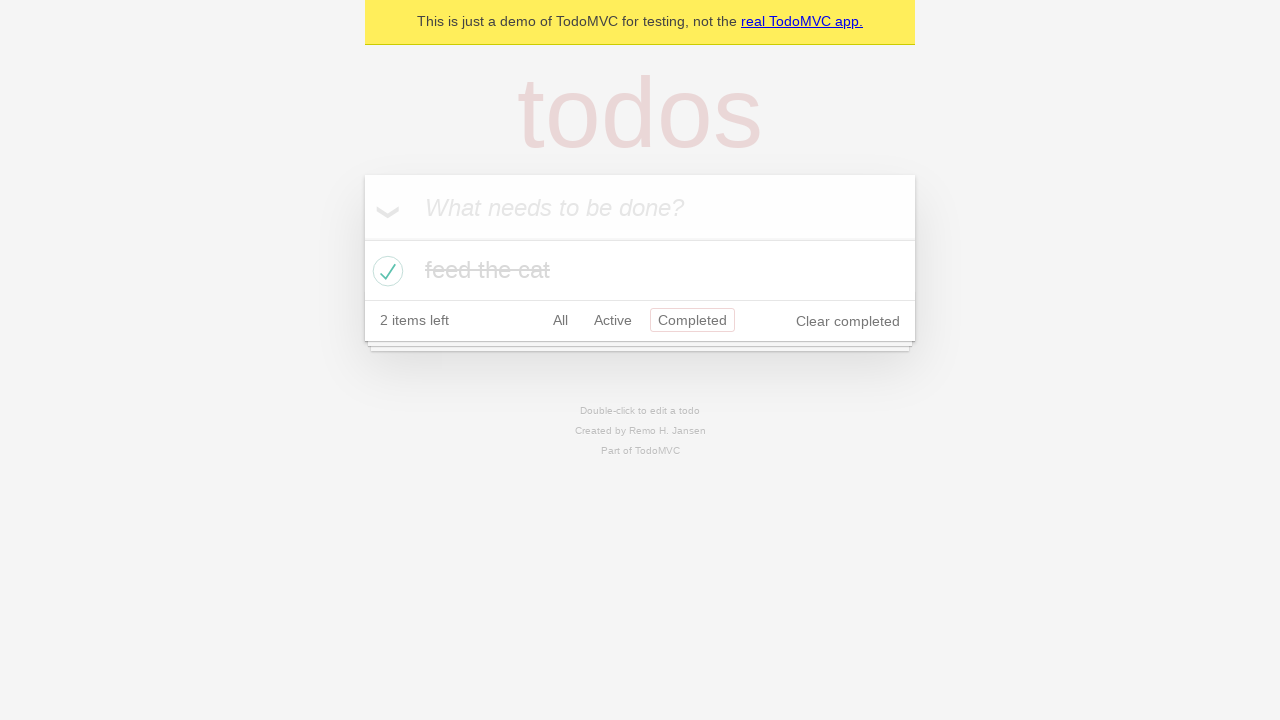